Tests the Song Lyrics page by navigating to it and verifying that the lyrics paragraphs are displayed

Starting URL: http://www.99-bottles-of-beer.net

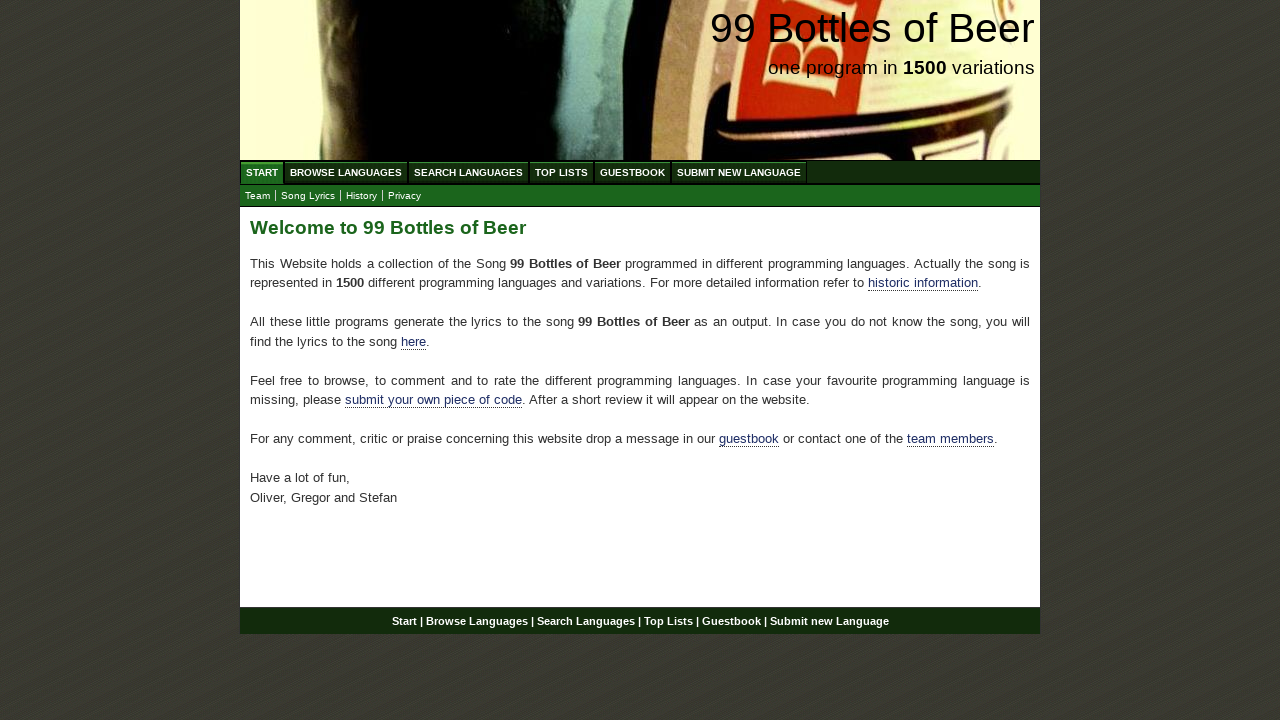

Clicked on 'Song Lyrics' menu link at (308, 196) on a:text('Song Lyrics')
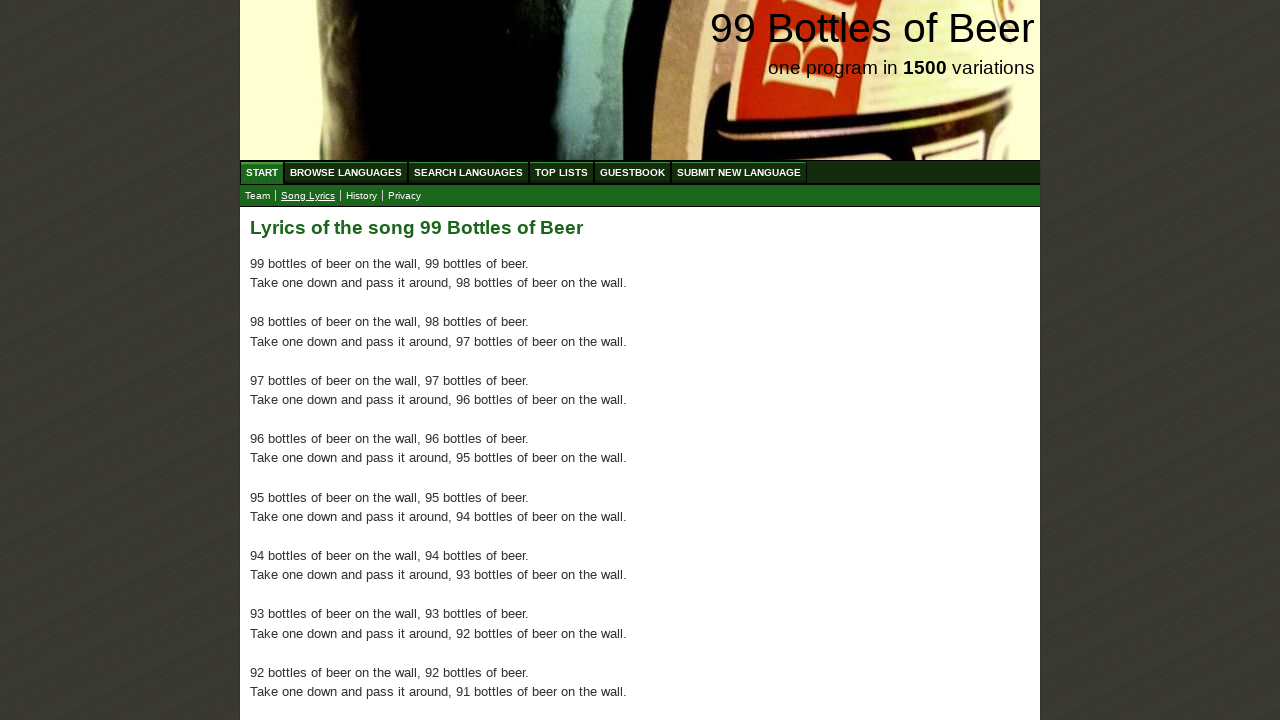

Song Lyrics page loaded with lyrics paragraphs displayed
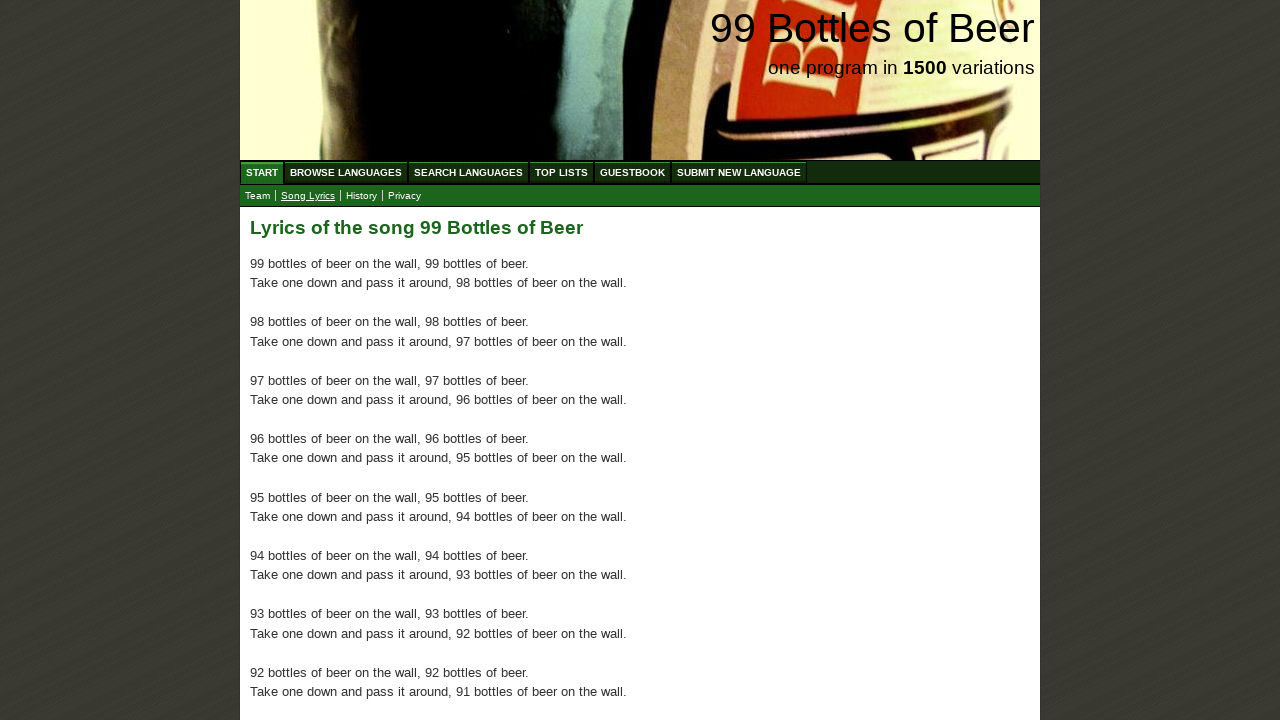

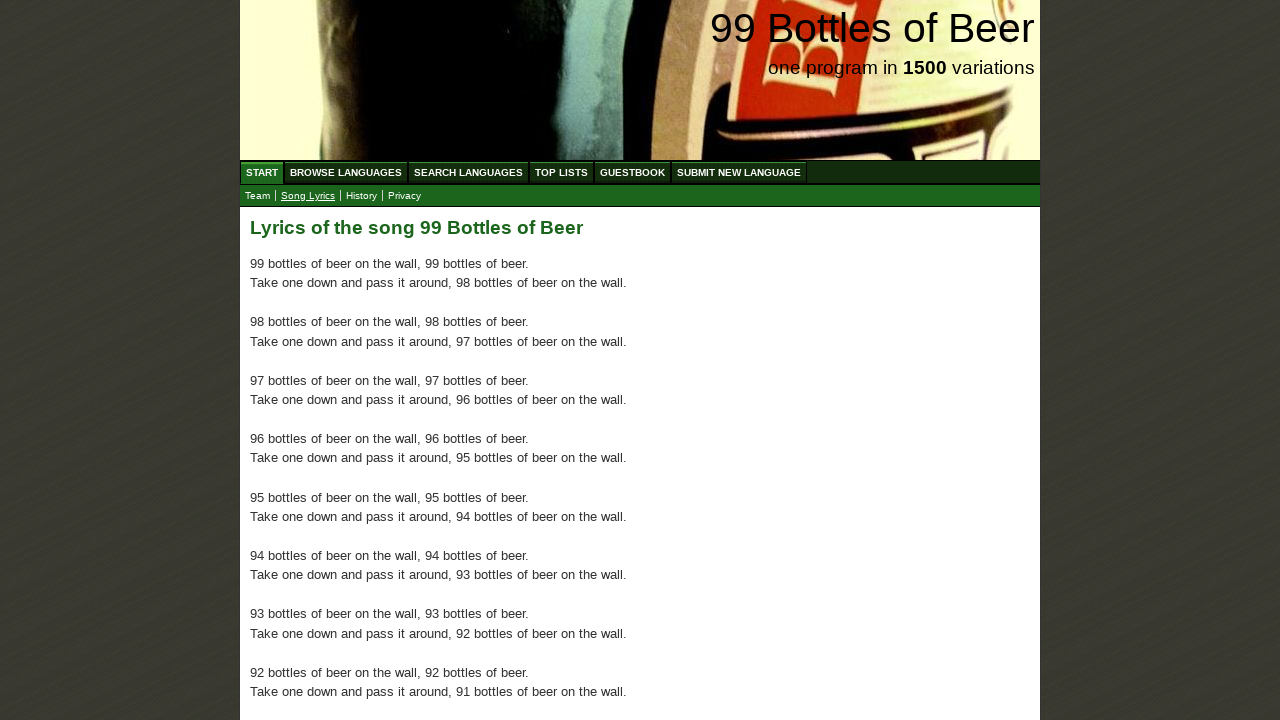